Tests window popup handling by clicking a link that opens a new window, switching to it, closing it, and returning to the original window.

Starting URL: http://the-internet.herokuapp.com/windows

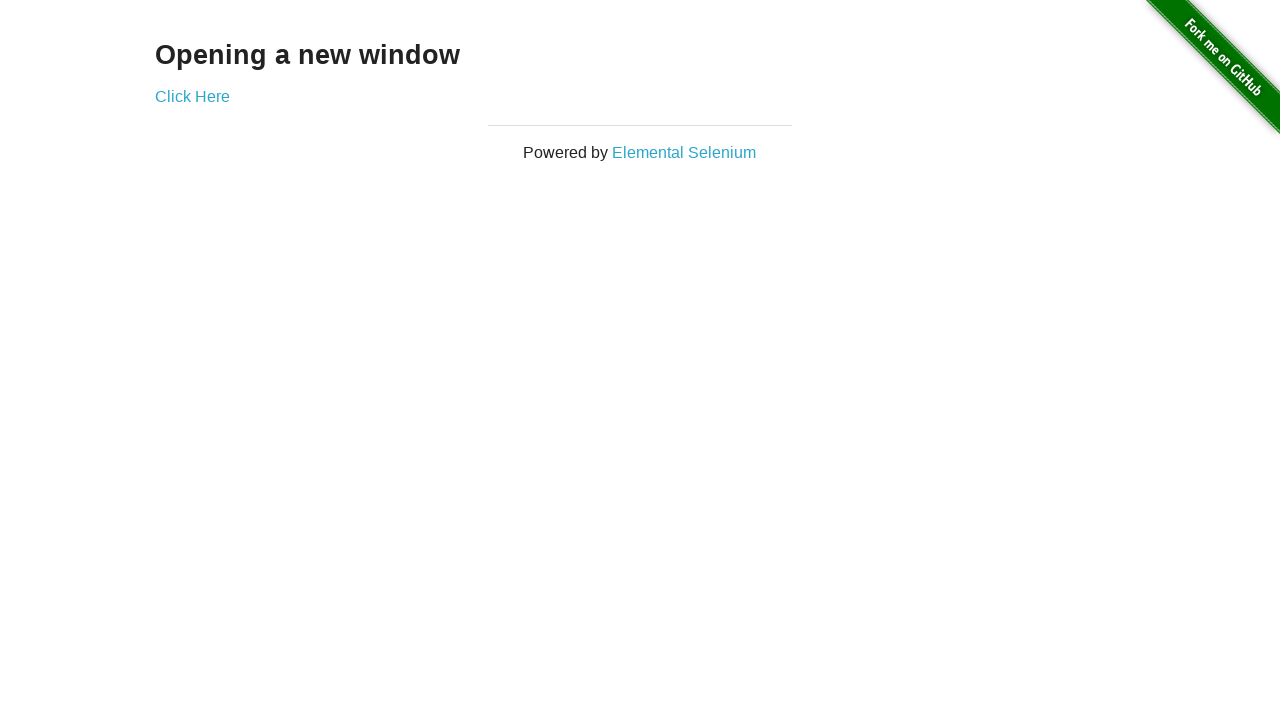

Clicked 'Click Here' link to open new window popup at (192, 96) on text=Click Here
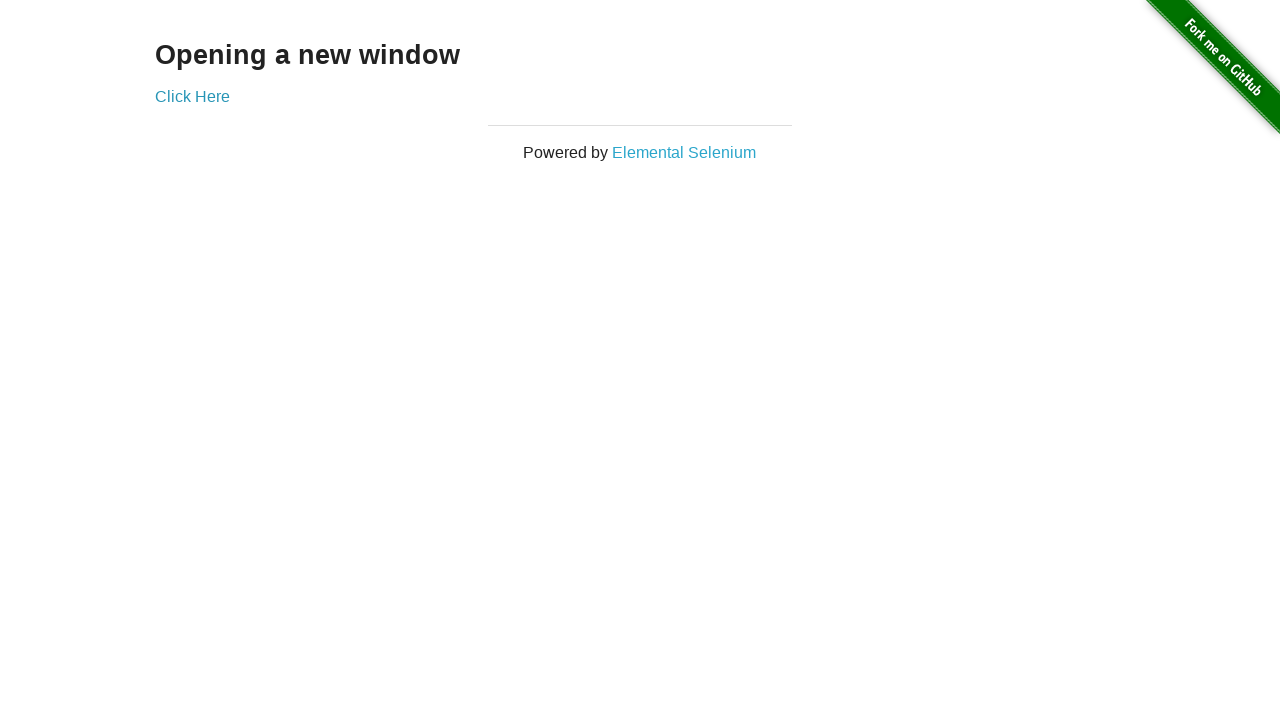

Captured the new popup window page object
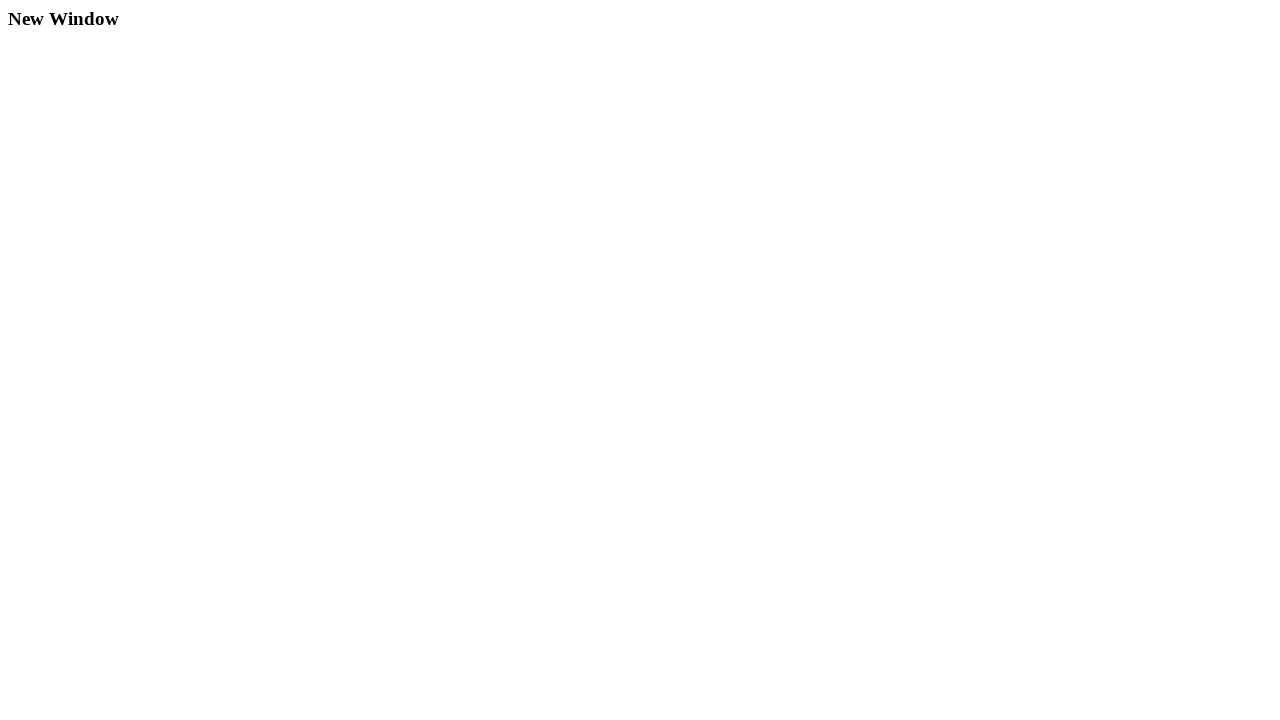

New window finished loading
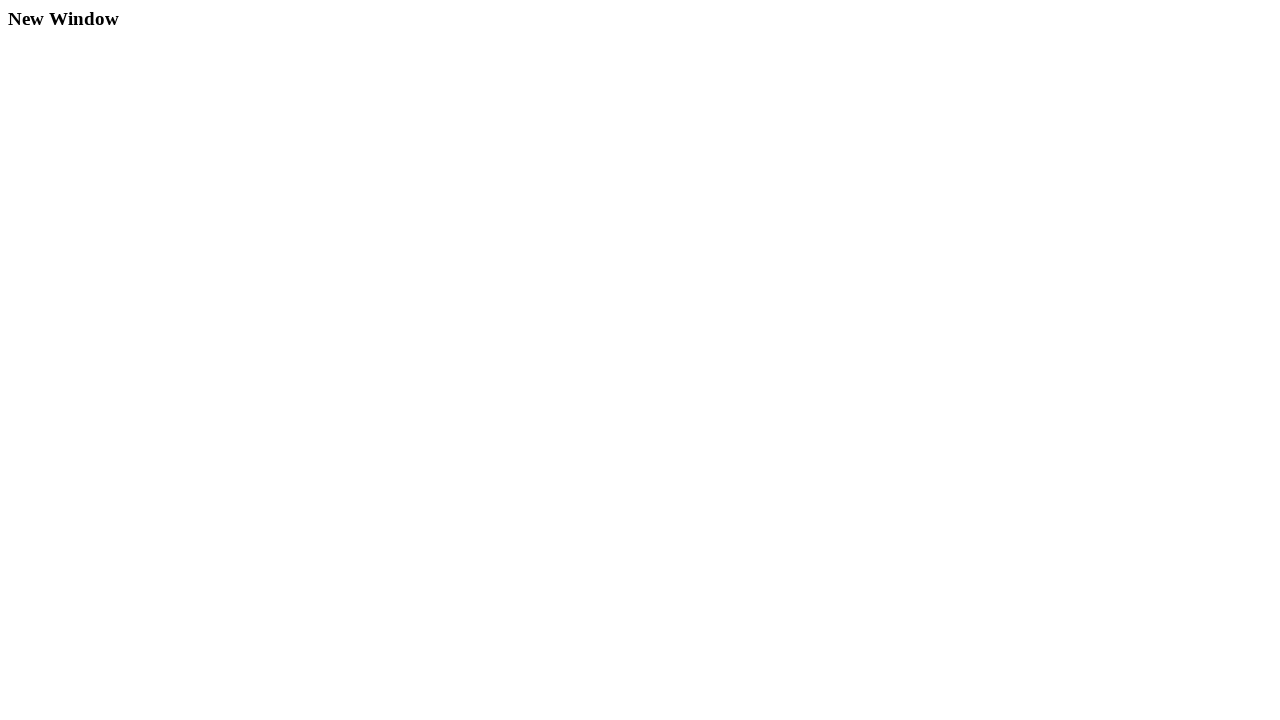

Closed the popup window
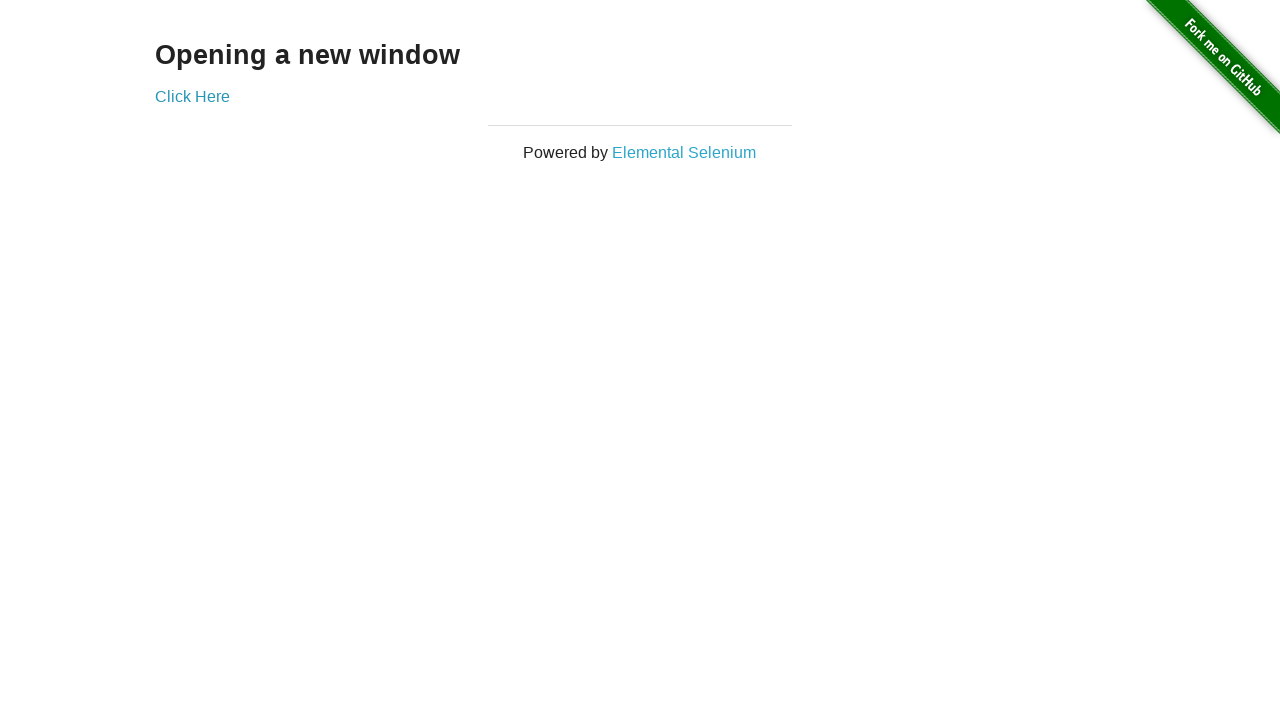

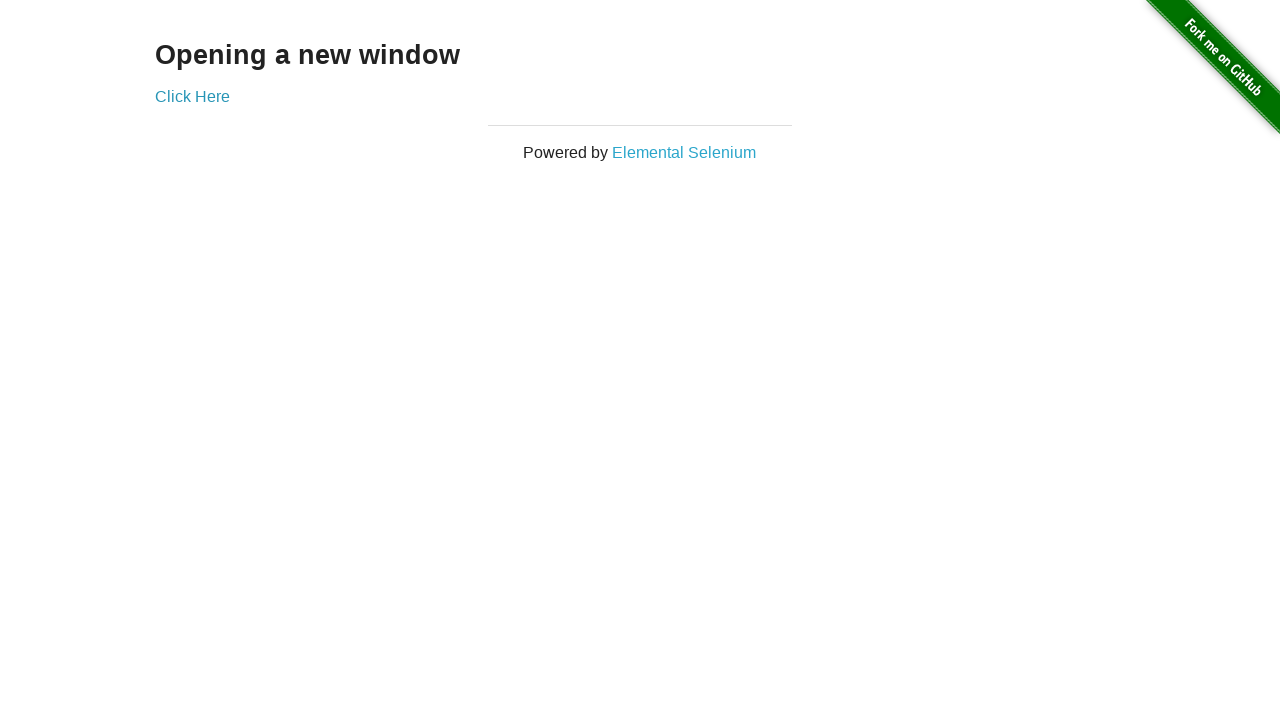